Tests language switching on Erarta museum website by clicking the language link to switch to English

Starting URL: https://www.erarta.com/

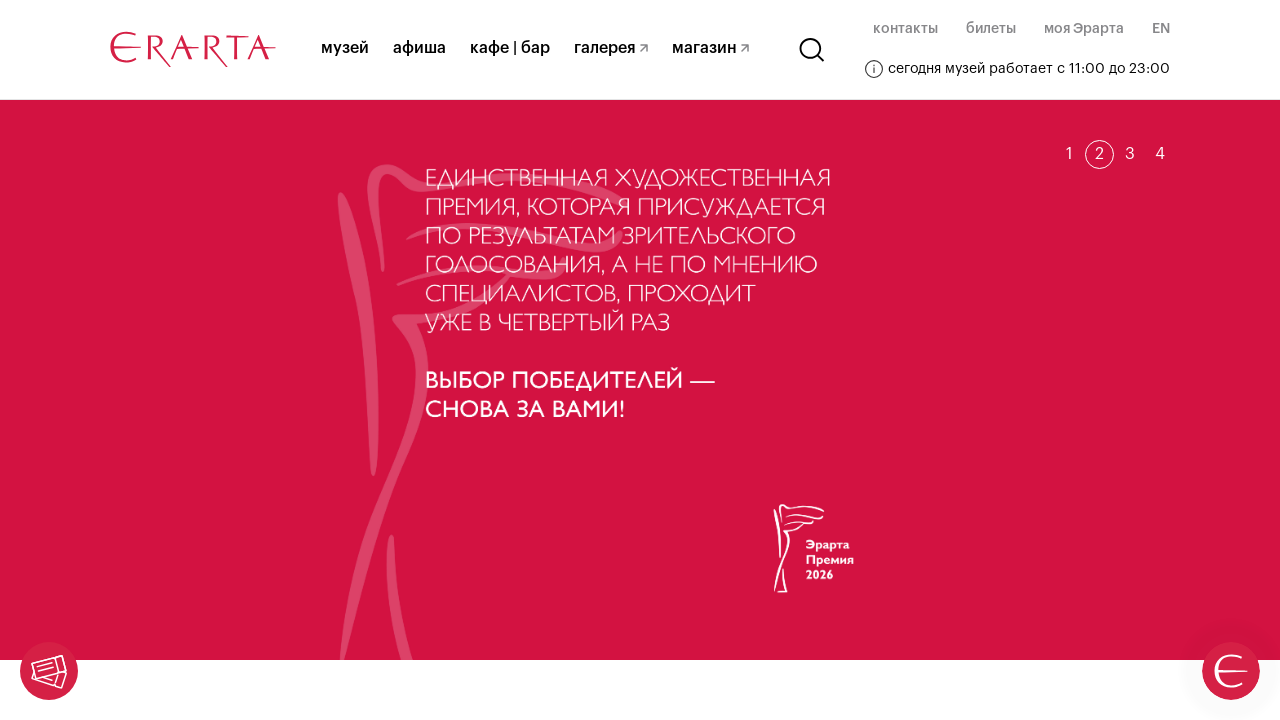

Clicked language switcher link to access language options at (1161, 29) on .header__second-menu-link.lang-link
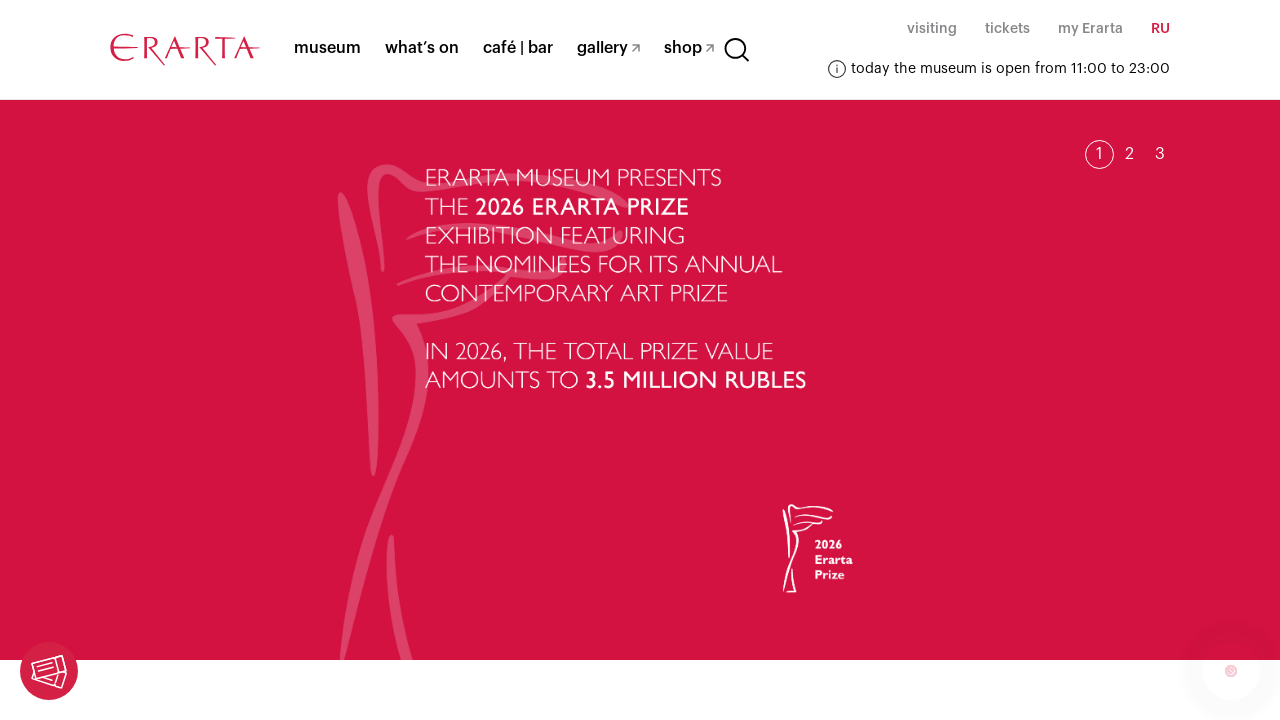

Language menu loaded and header menu list is visible
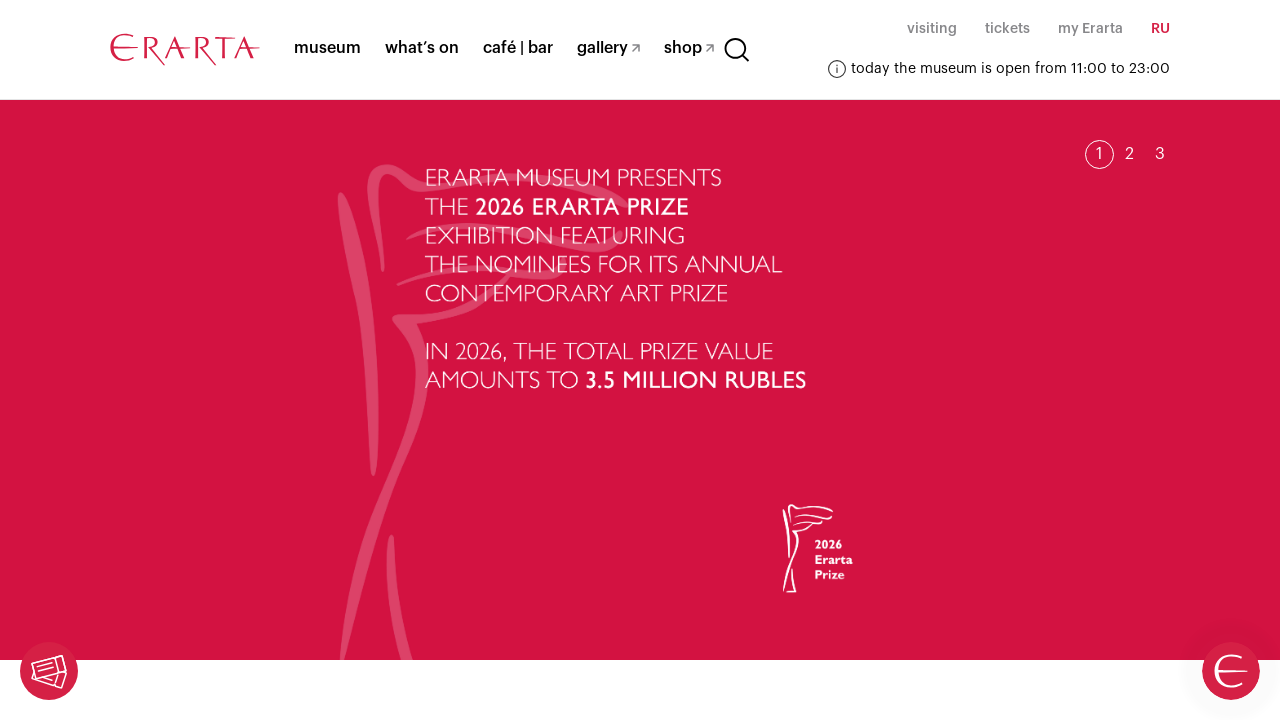

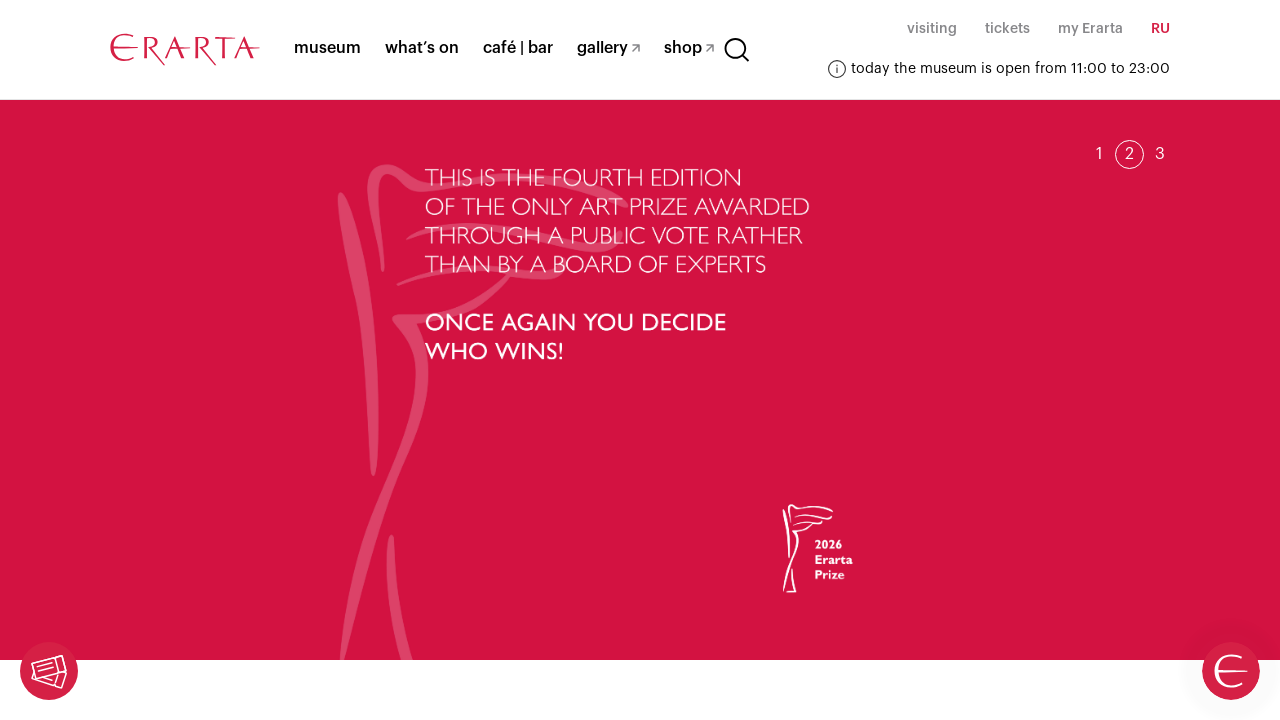